Tests interacting with the date of birth picker field by entering a date and modifying it

Starting URL: https://demoqa.com/automation-practice-form

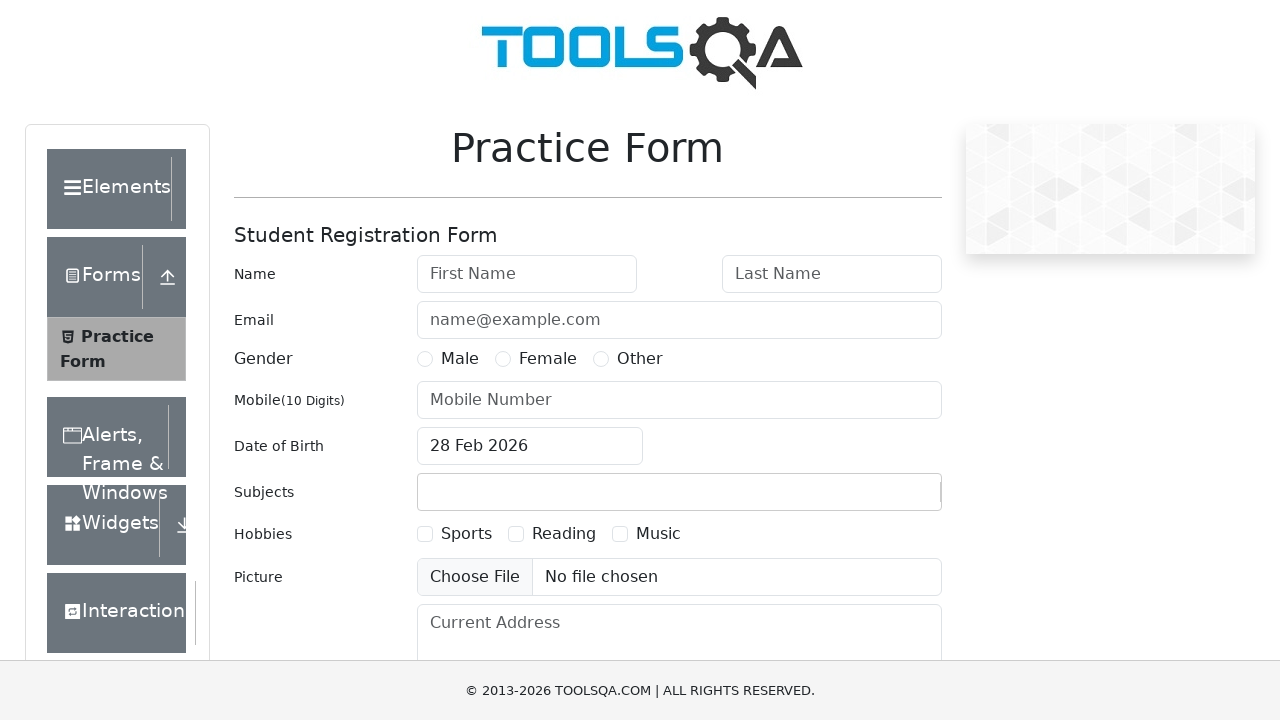

Clicked on date of birth input field at (530, 446) on #dateOfBirthInput
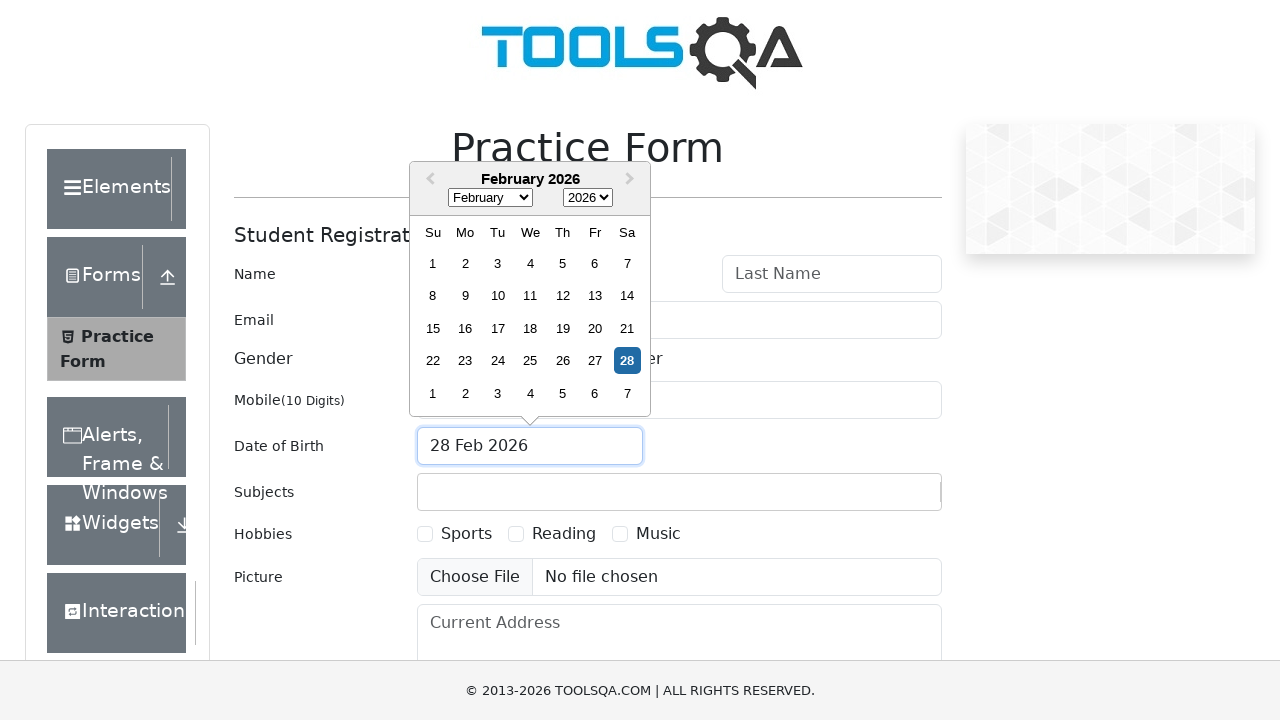

Selected all text in date input field on #dateOfBirthInput
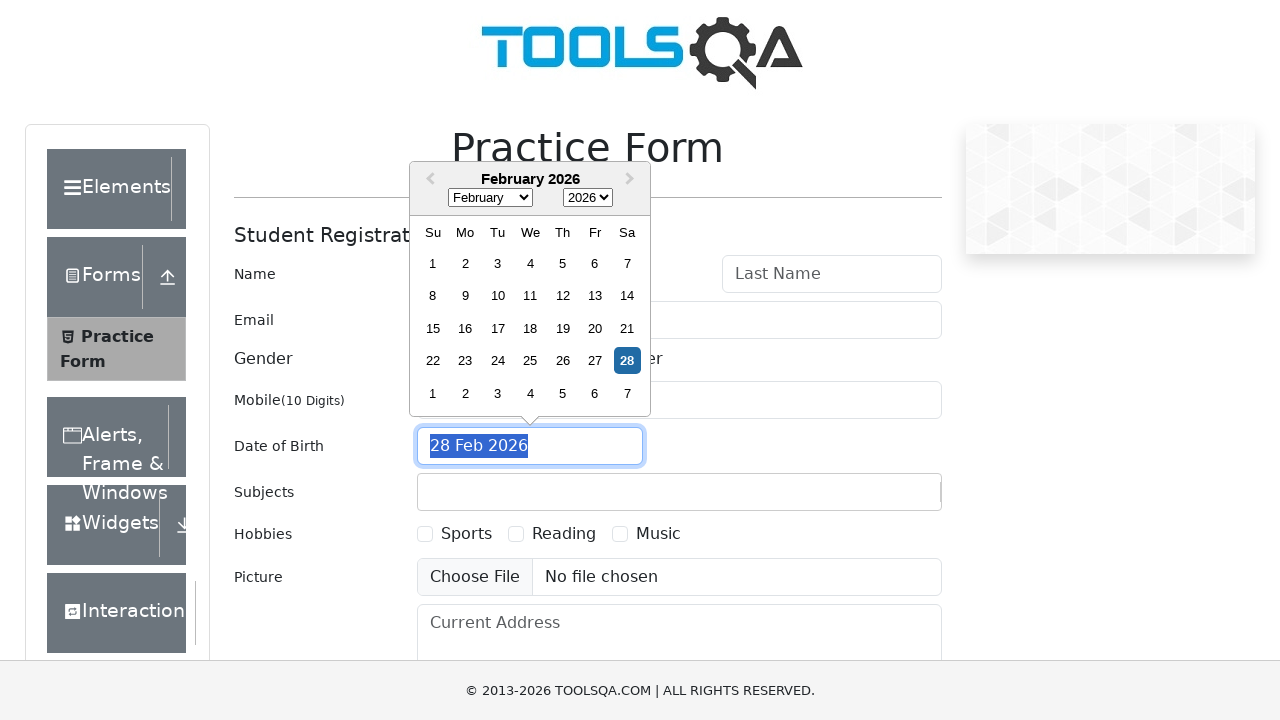

Typed date '28 Mar 2003' into date of birth field on #dateOfBirthInput
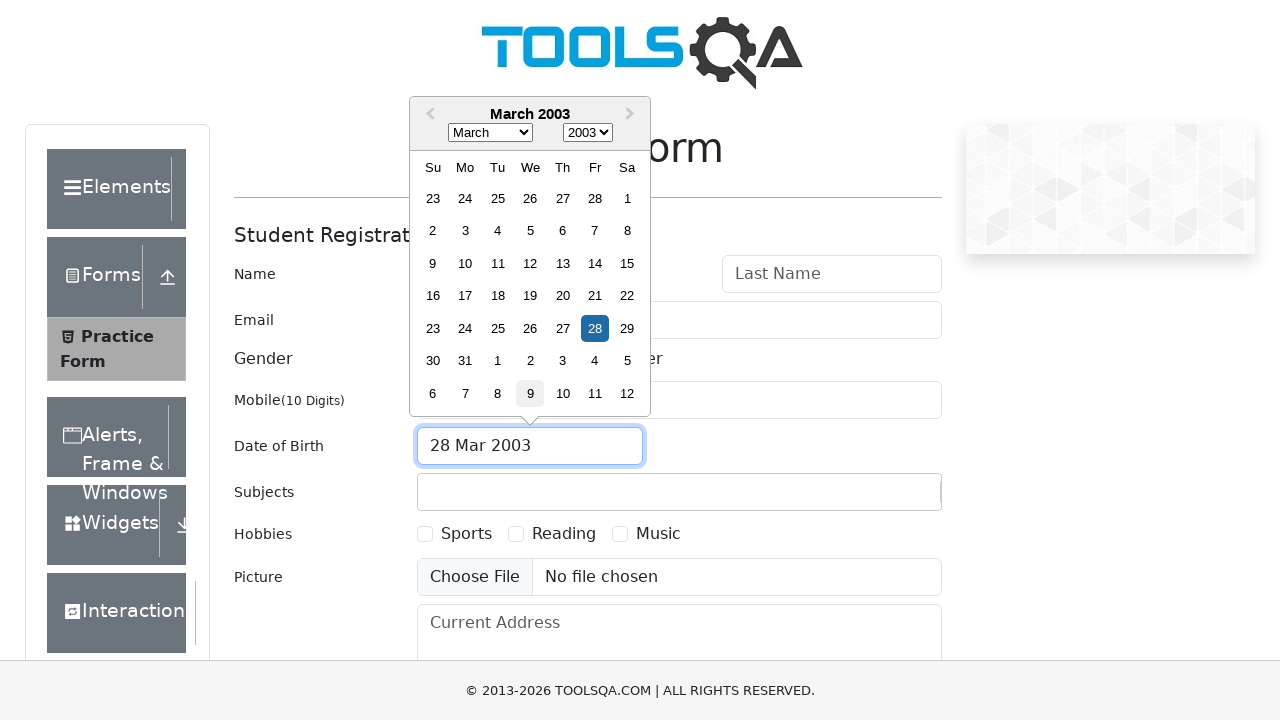

Pressed Enter to confirm date entry on #dateOfBirthInput
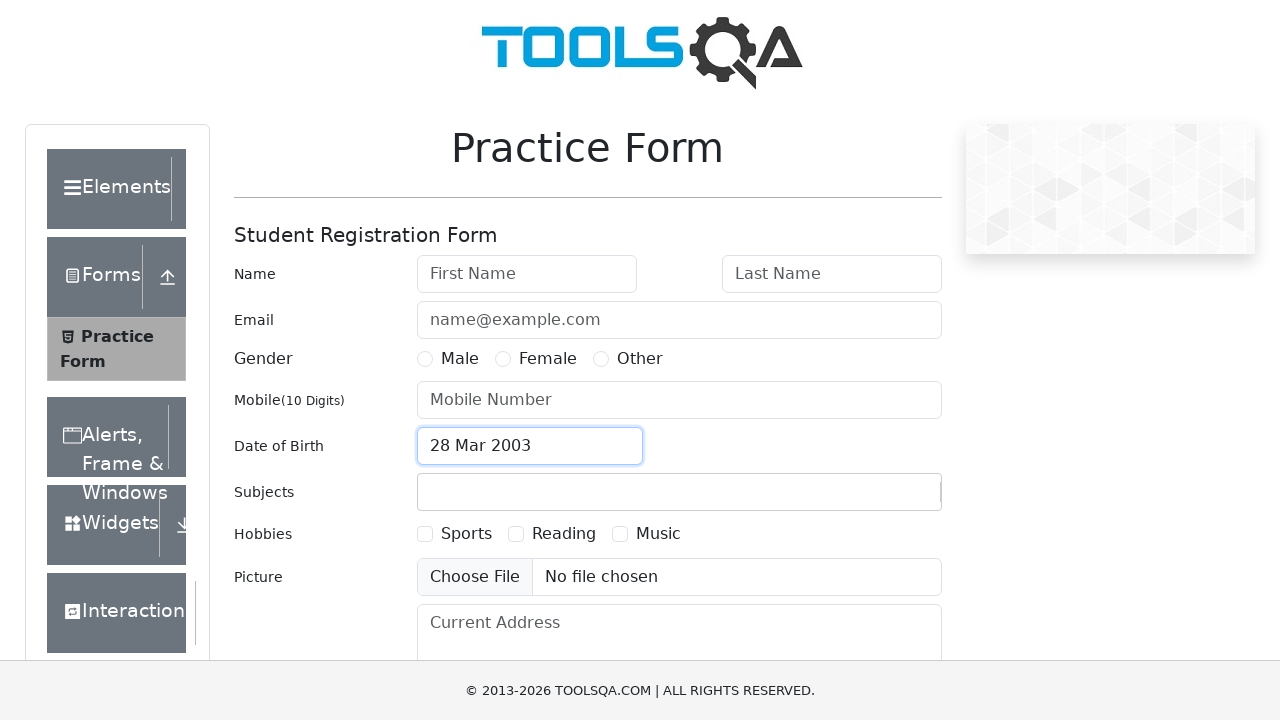

Pressed Backspace to delete character (iteration 1 of 4) on #dateOfBirthInput
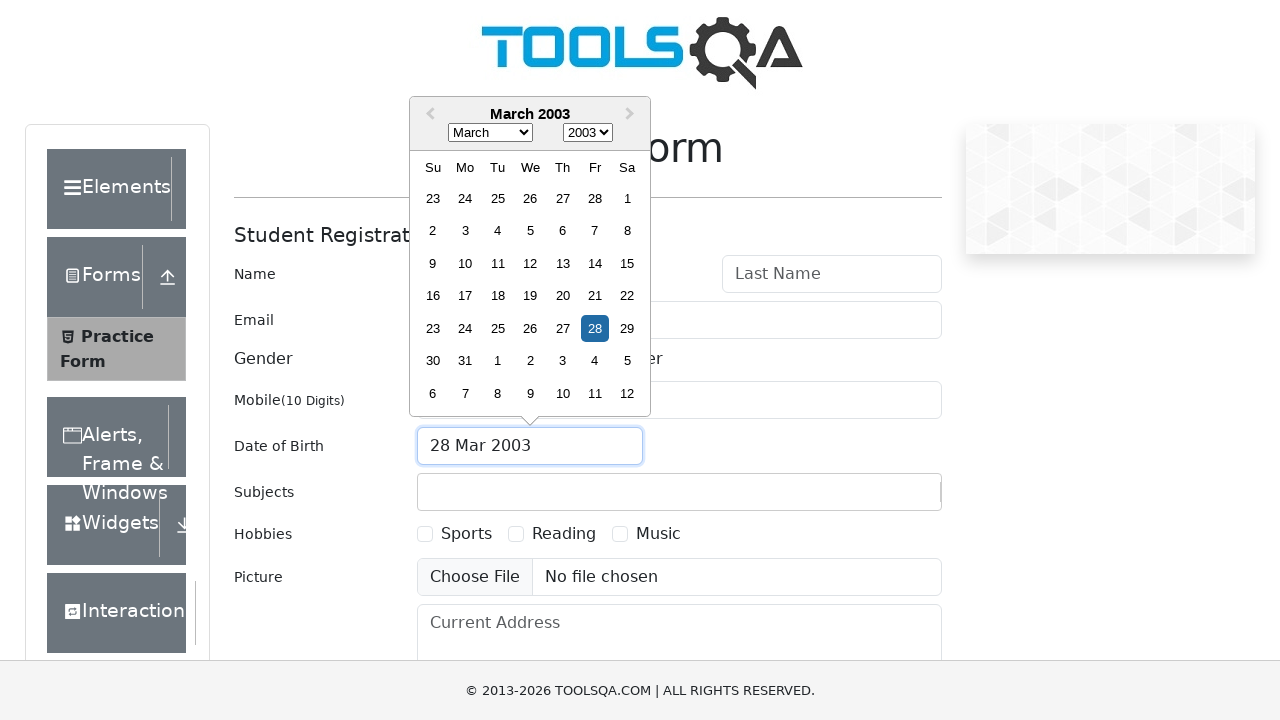

Pressed Backspace to delete character (iteration 2 of 4) on #dateOfBirthInput
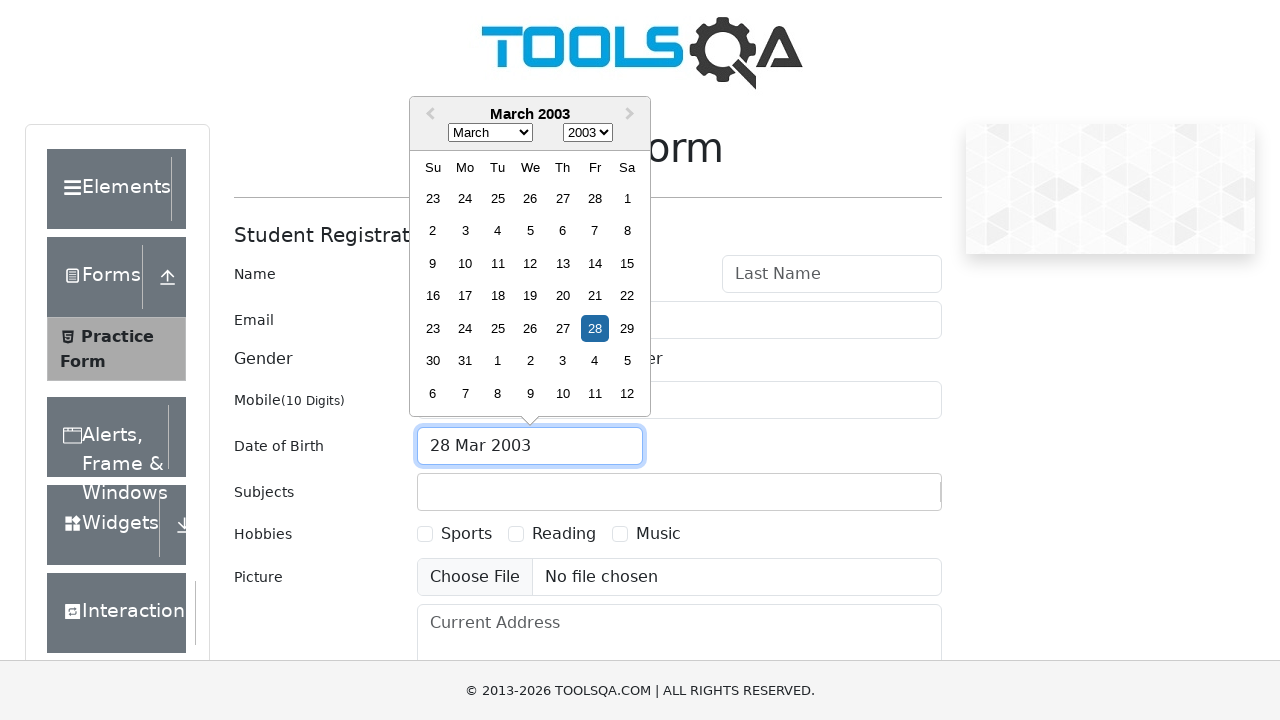

Pressed Backspace to delete character (iteration 3 of 4) on #dateOfBirthInput
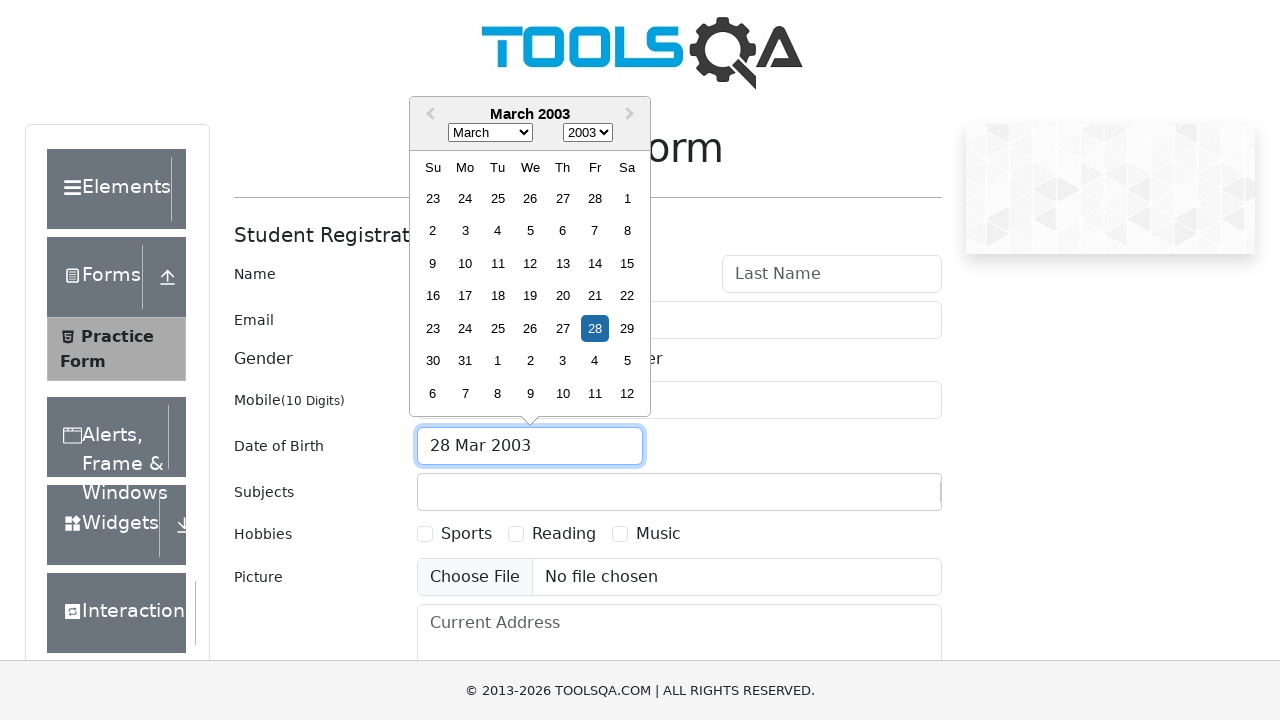

Pressed Backspace to delete character (iteration 4 of 4) on #dateOfBirthInput
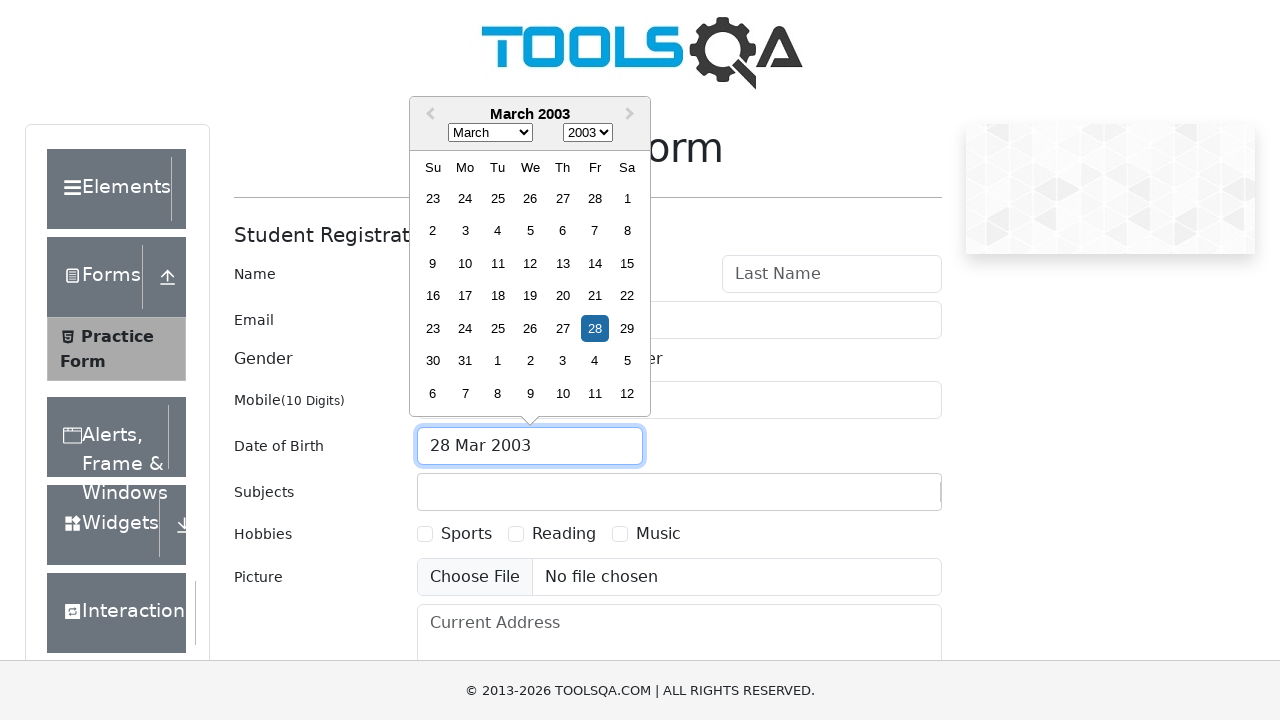

Typed '03' to modify the date of birth on #dateOfBirthInput
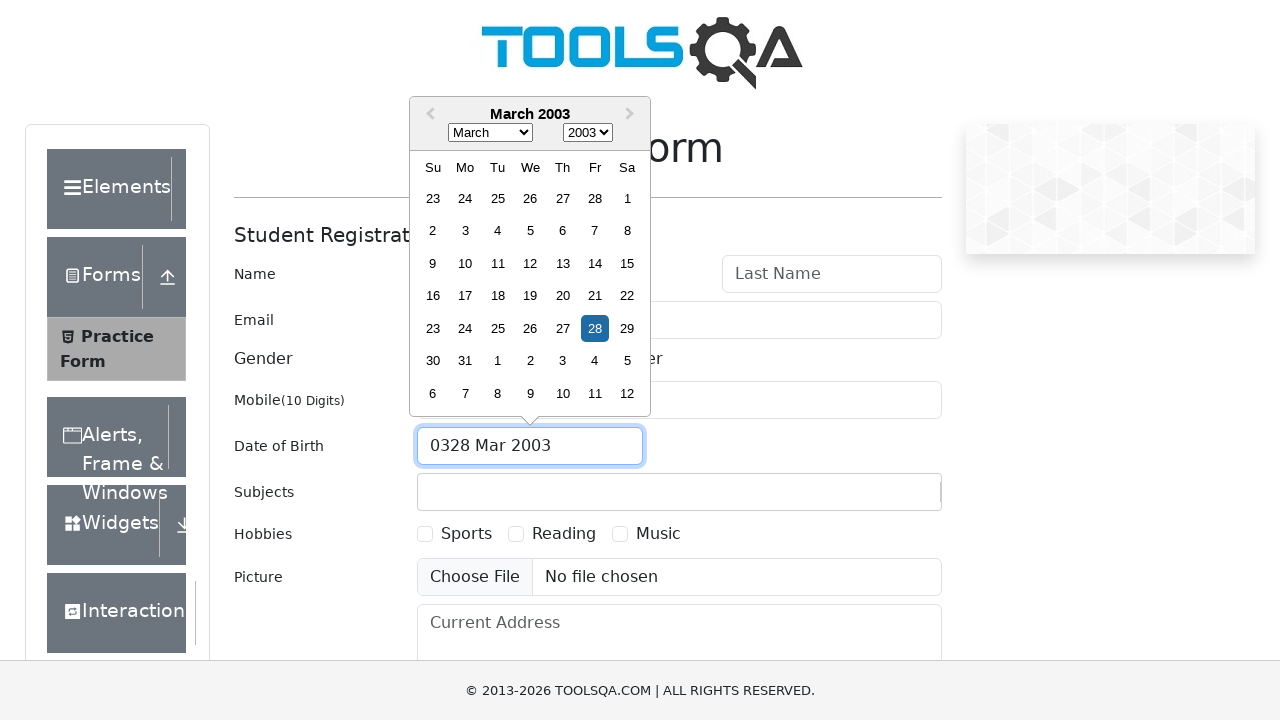

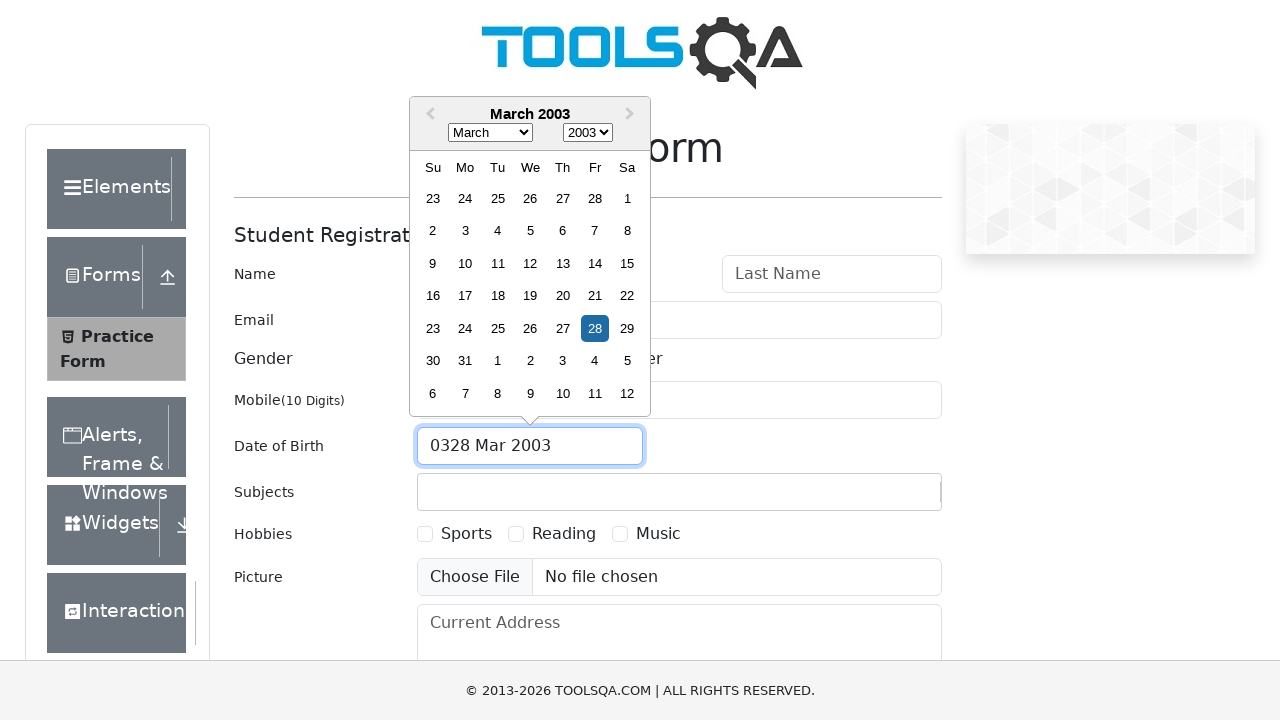